Tests Ajio website search and filter functionality by searching for women's clothing, filtering by sarees category, sorting by "What's New", and verifying the item count is displayed

Starting URL: https://www.ajio.com/

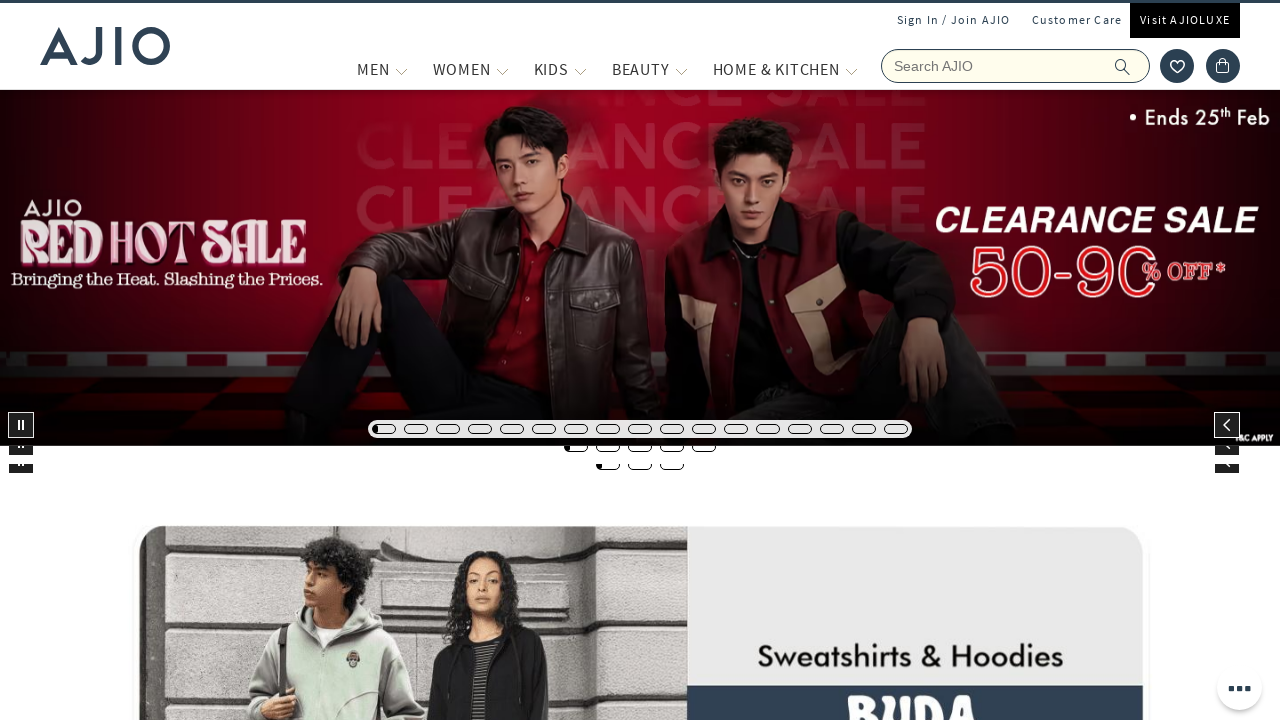

Filled search field with 'Women' on input[name='searchVal']
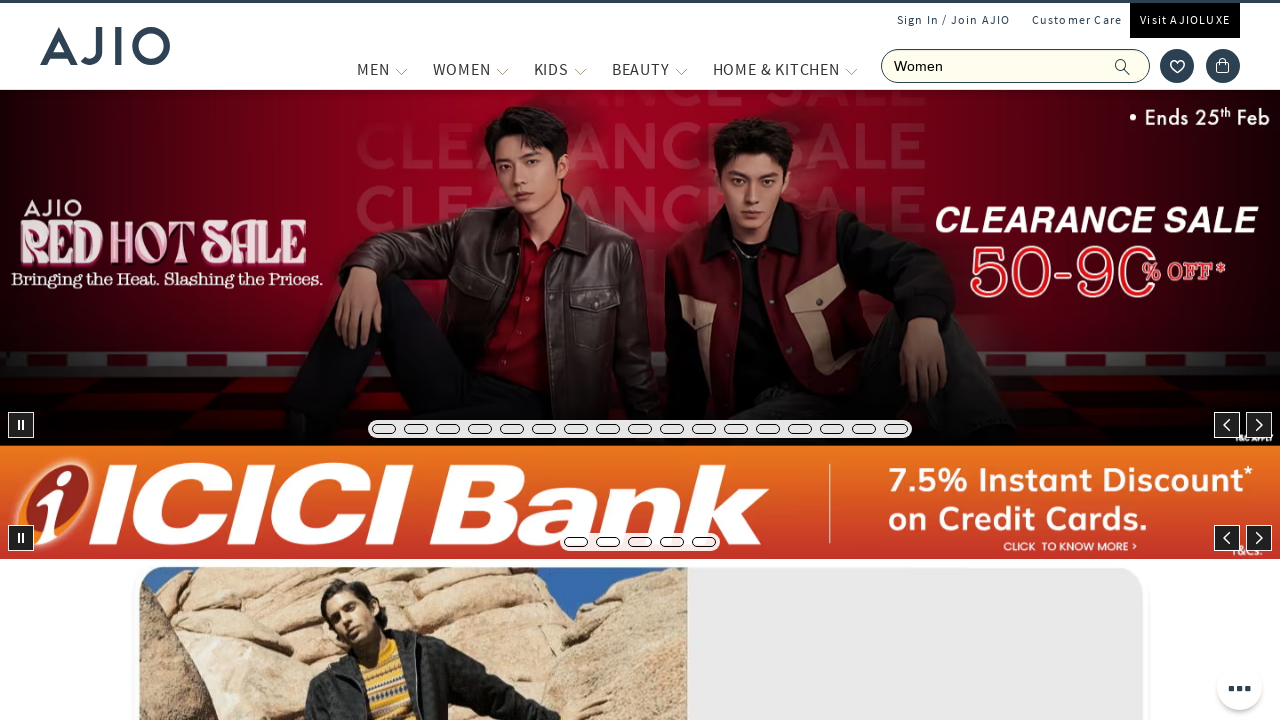

Pressed Enter to search for women's clothing on input[name='searchVal']
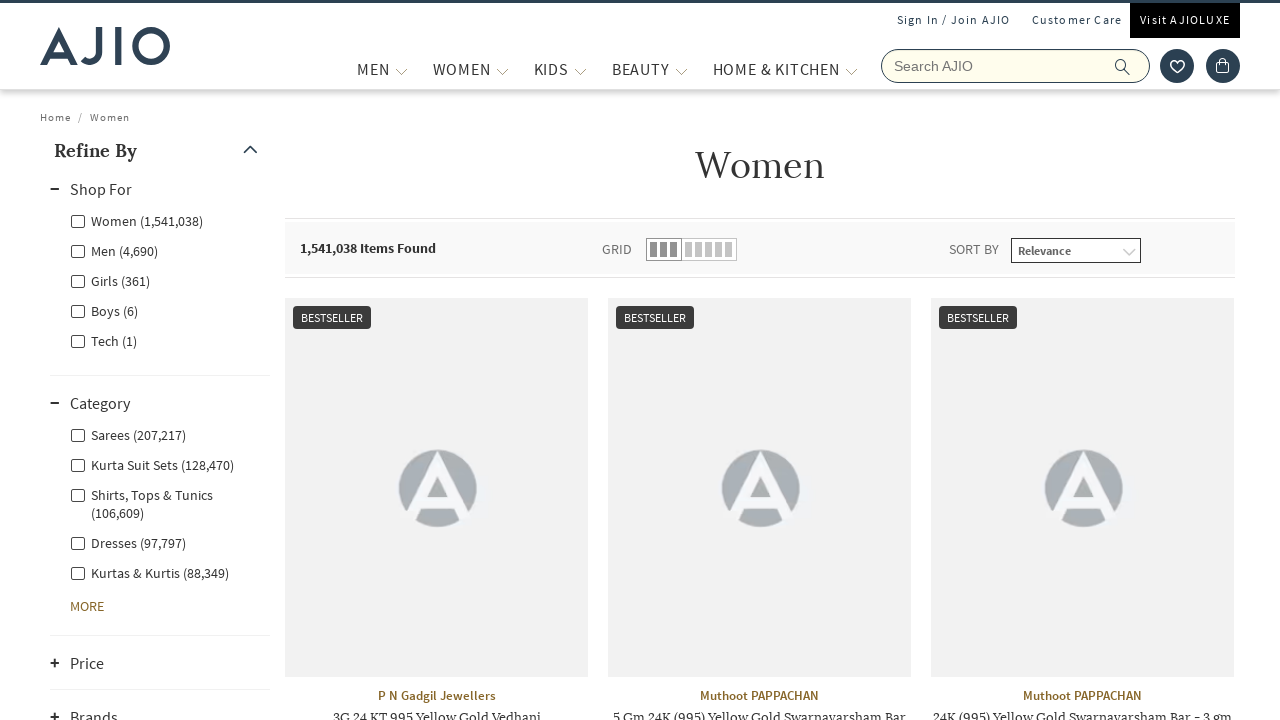

Clicked Sarees category filter checkbox at (128, 434) on xpath=//label[contains(text(),'Sarees')]
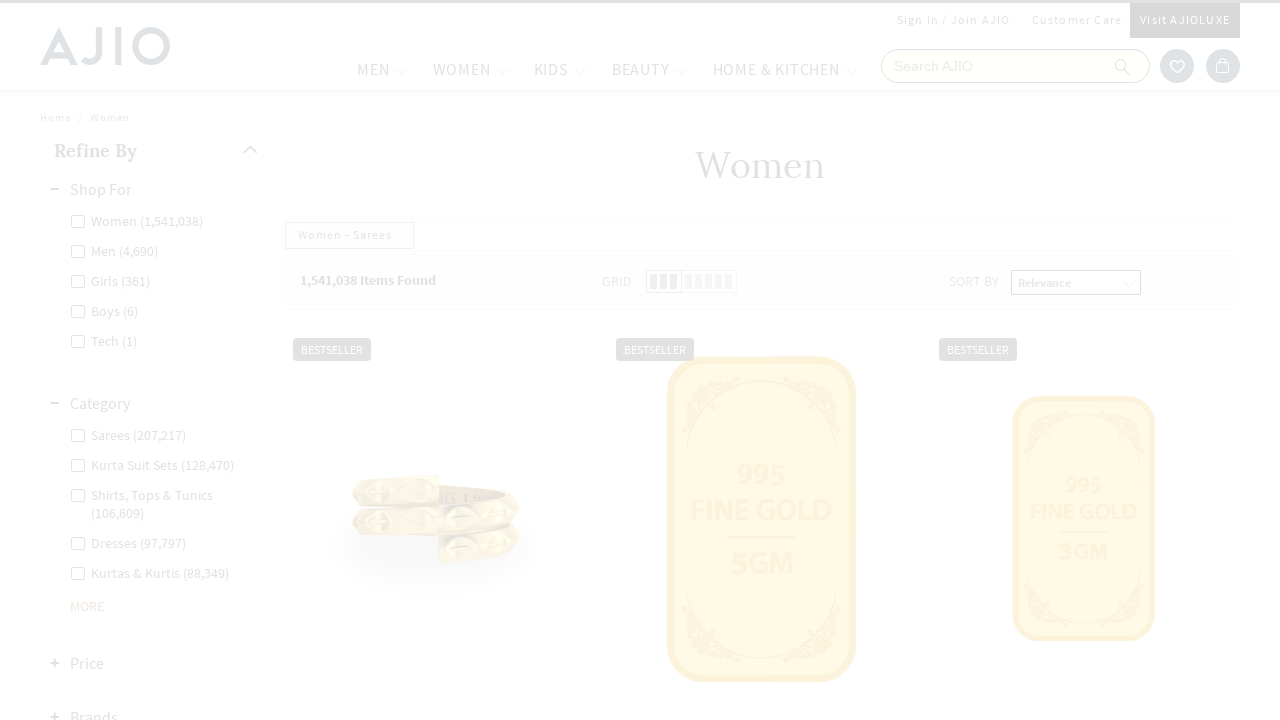

Selected 'What's New' from sort dropdown on //div[@class='filter-dropdown']//select
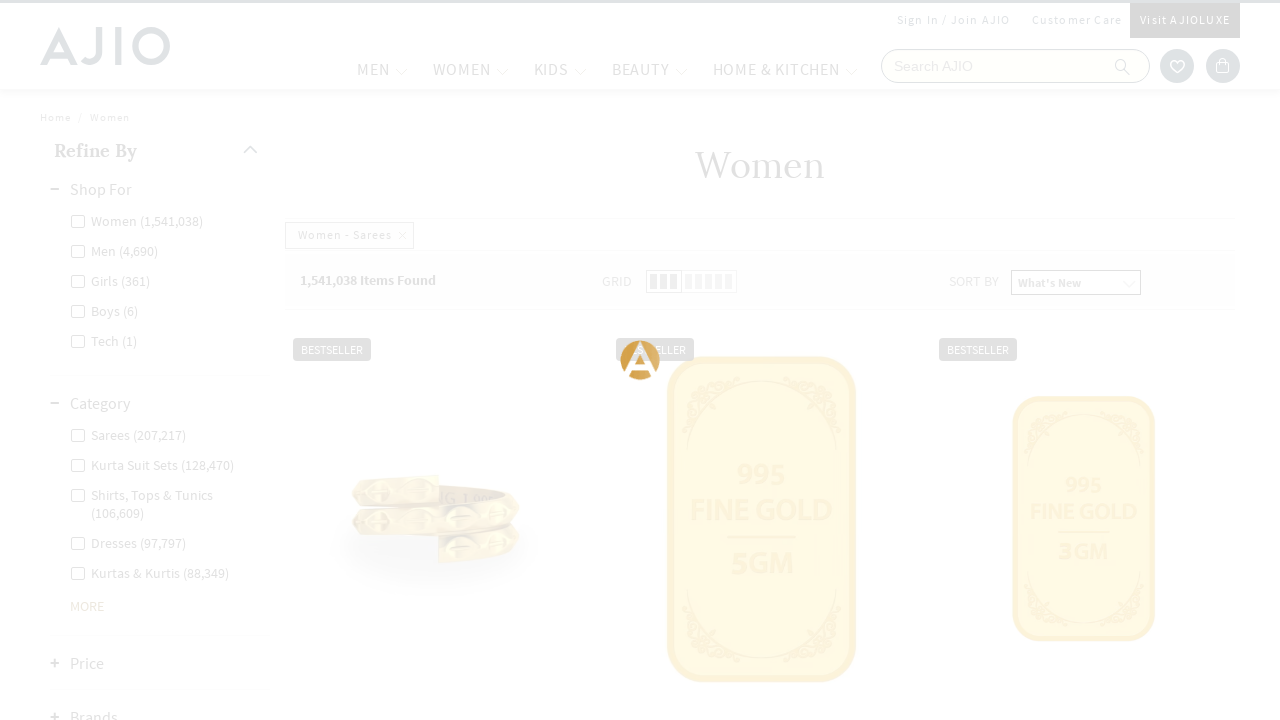

Item count element loaded and visible
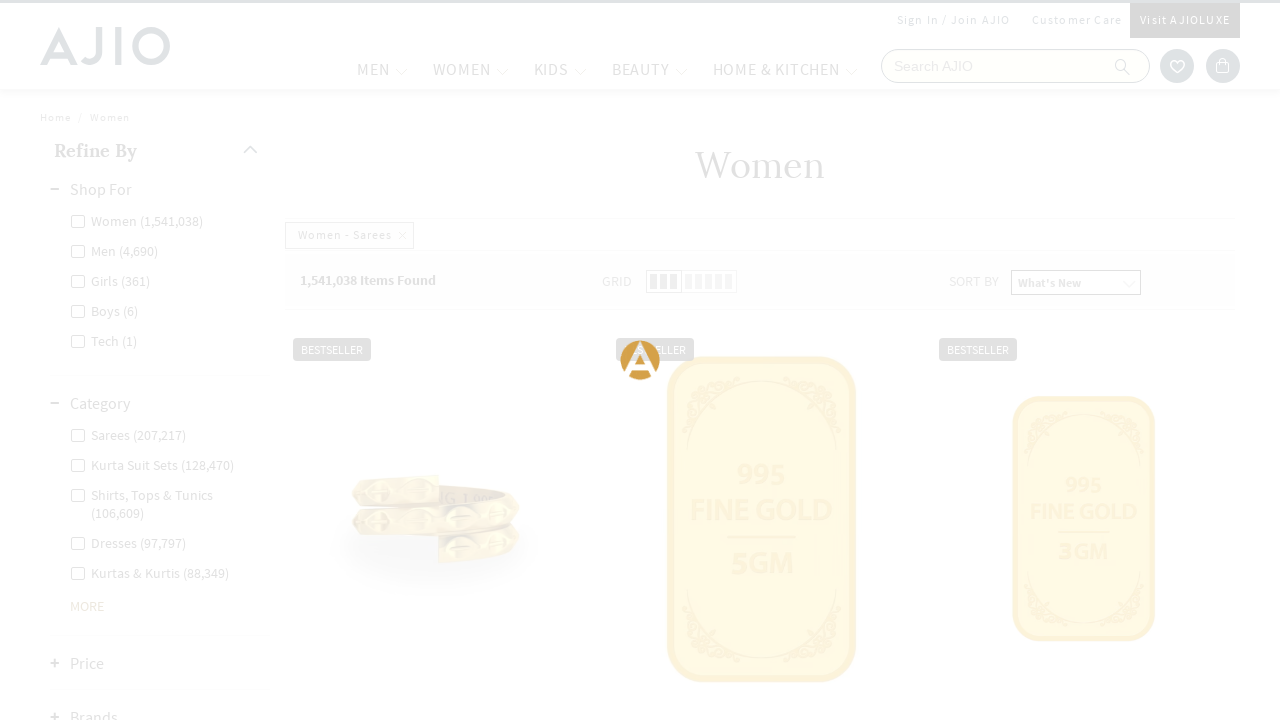

Retrieved item count text: 1,541,038 Items Found
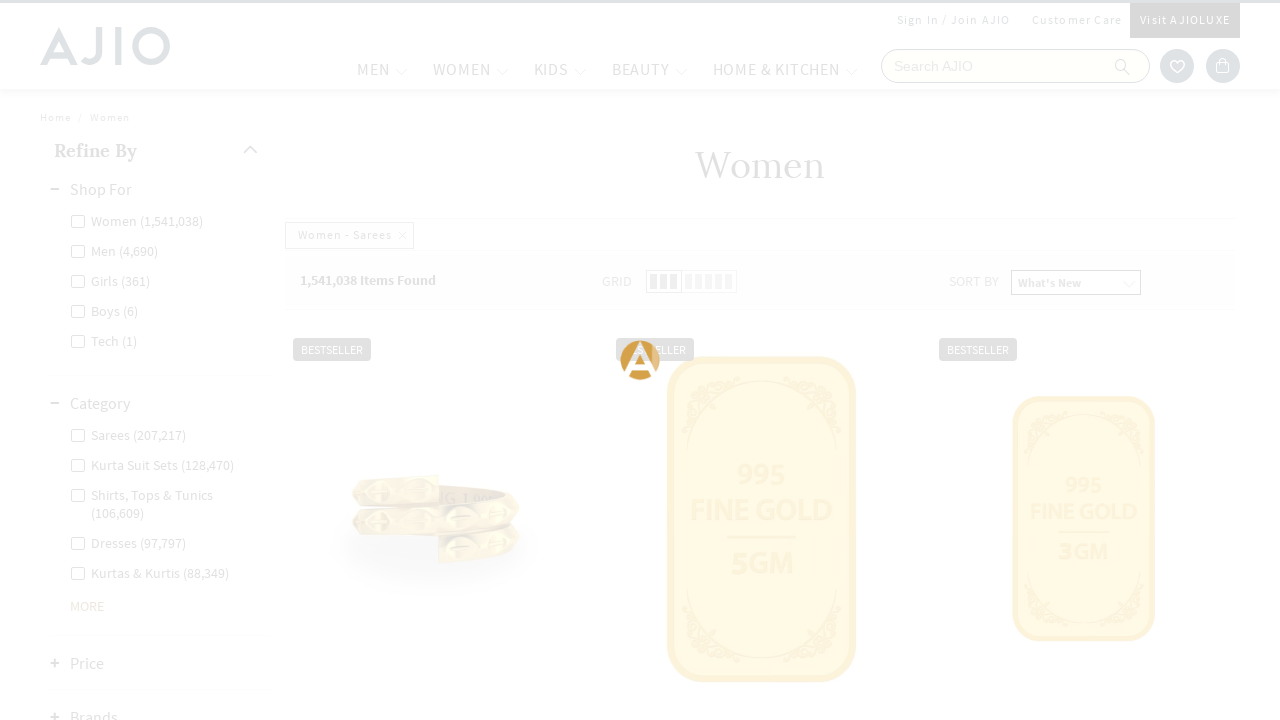

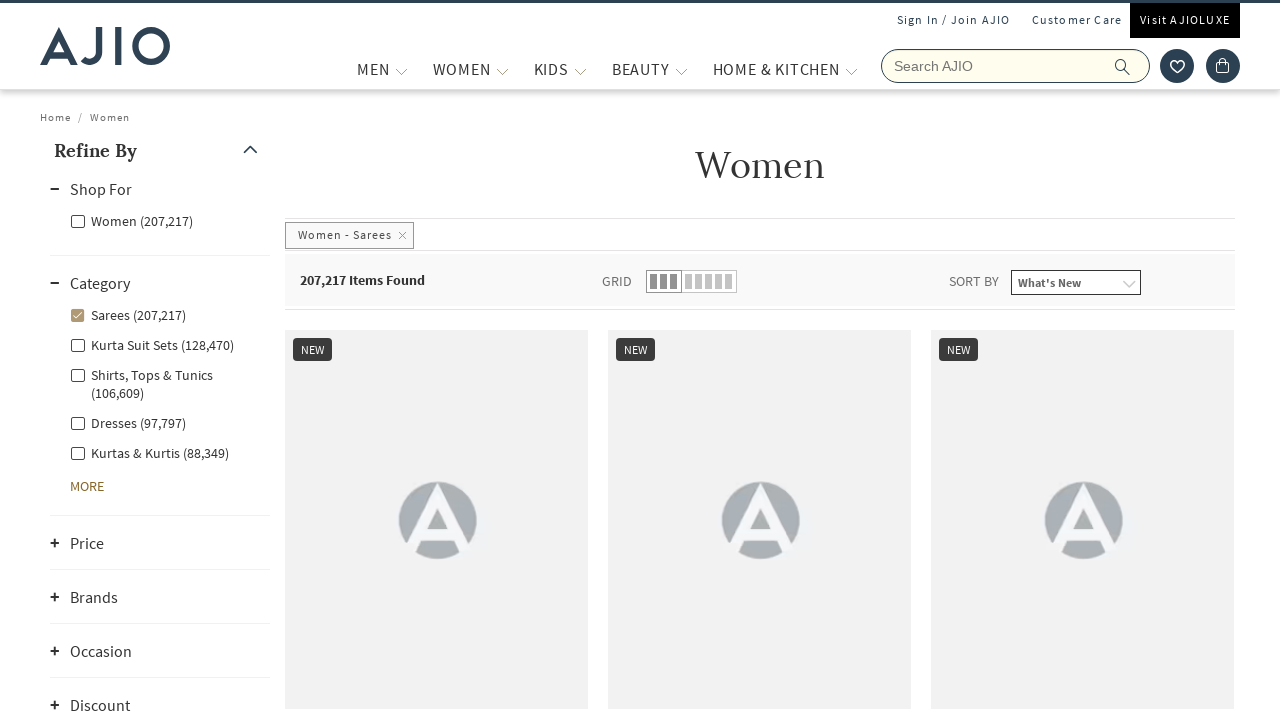